Tests form submission on Qxf2 tutorial page by filling name, email, and phone fields, clicking the submit button, and verifying redirect to the success page.

Starting URL: http://qxf2.com/selenium-tutorial-main

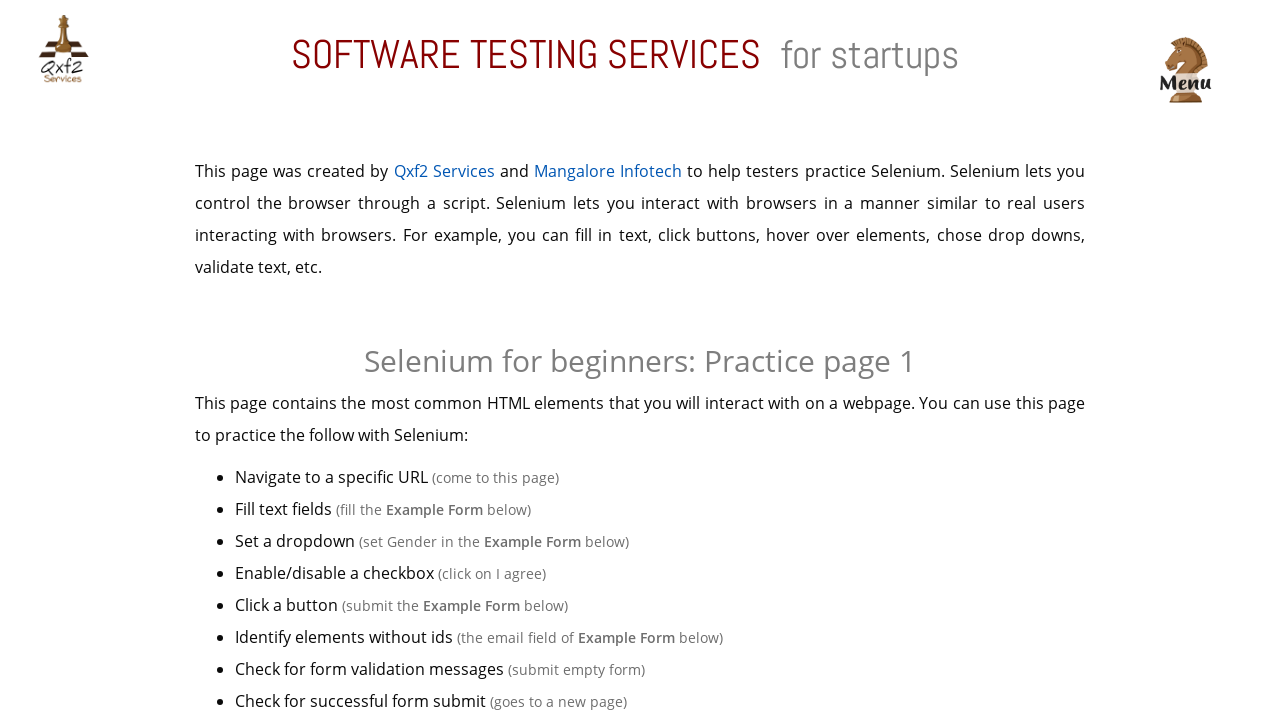

Verified page title is 'Qxf2 Services: Selenium training main'
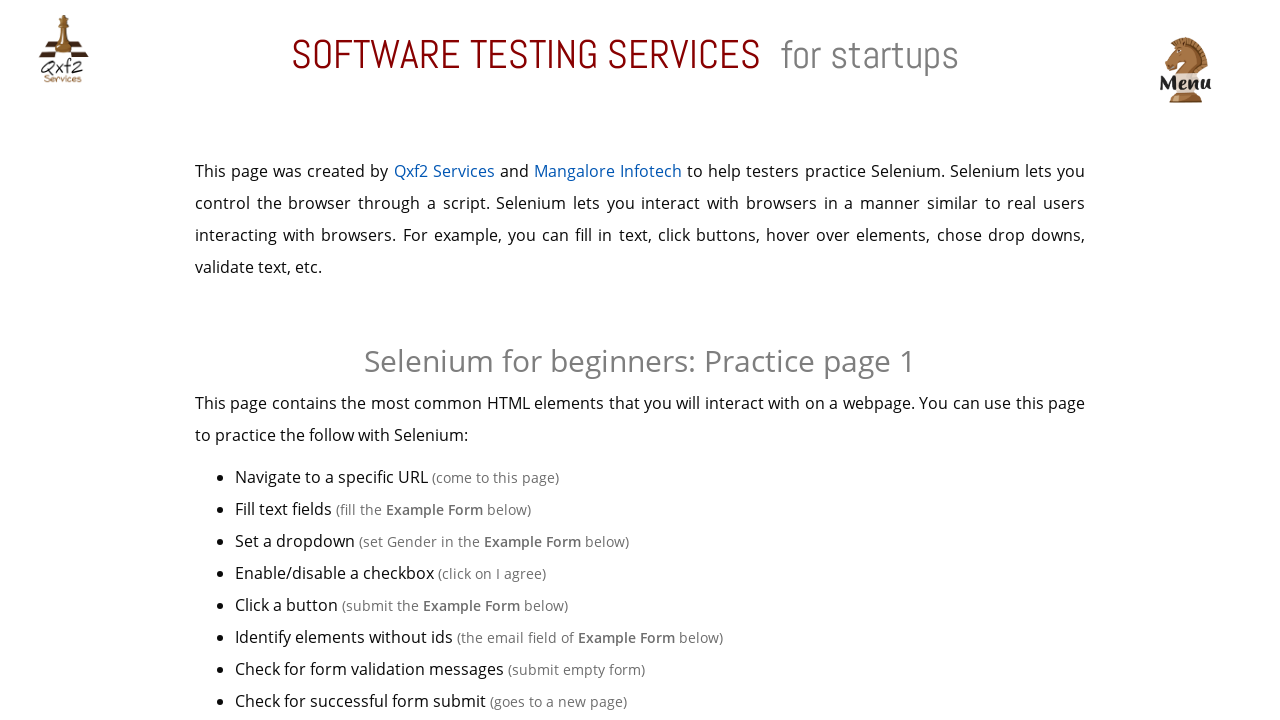

Filled name field with 'Marcus Thompson' on #name
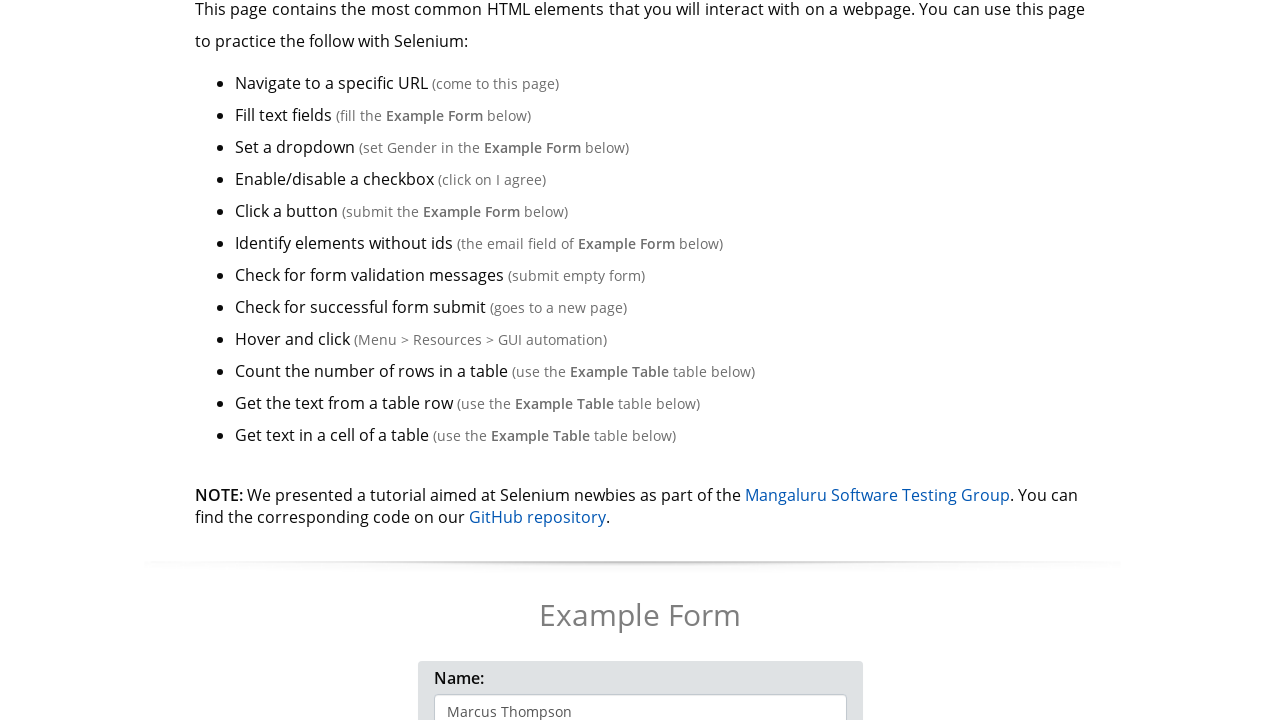

Filled email field with 'marcus.thompson@example.com' on input[name='email']
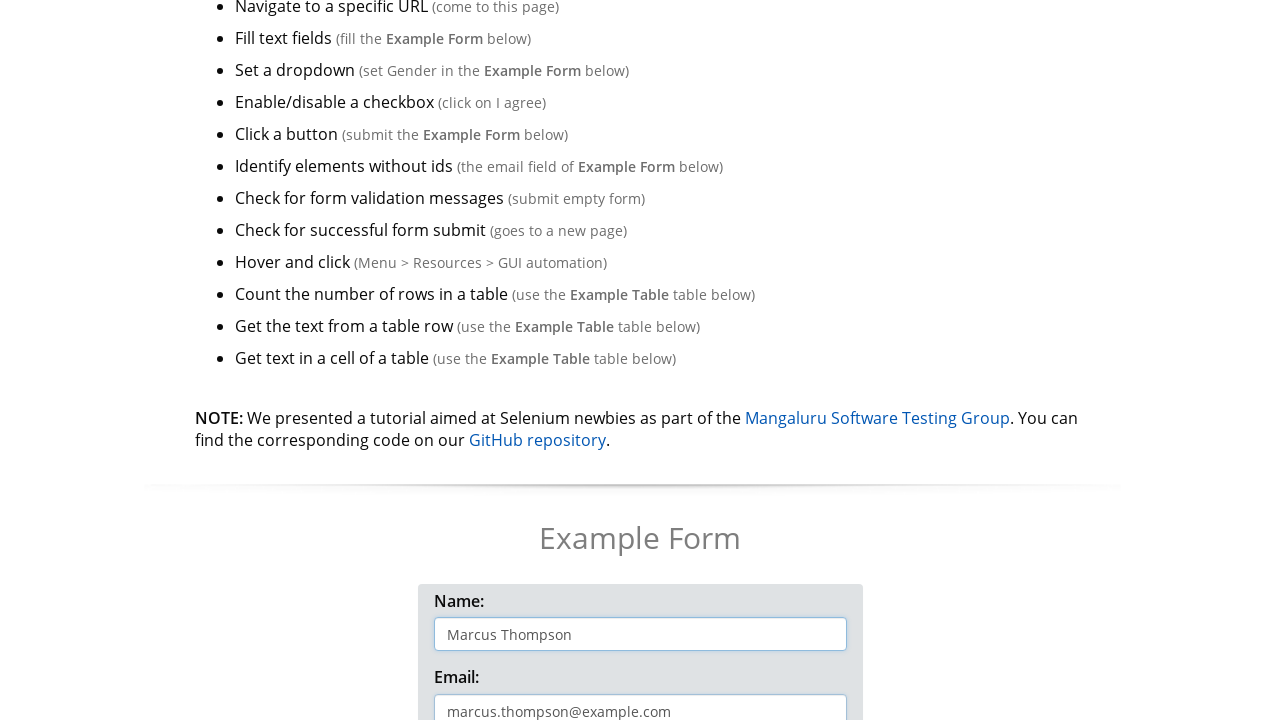

Filled phone field with '5551234567' on #phone
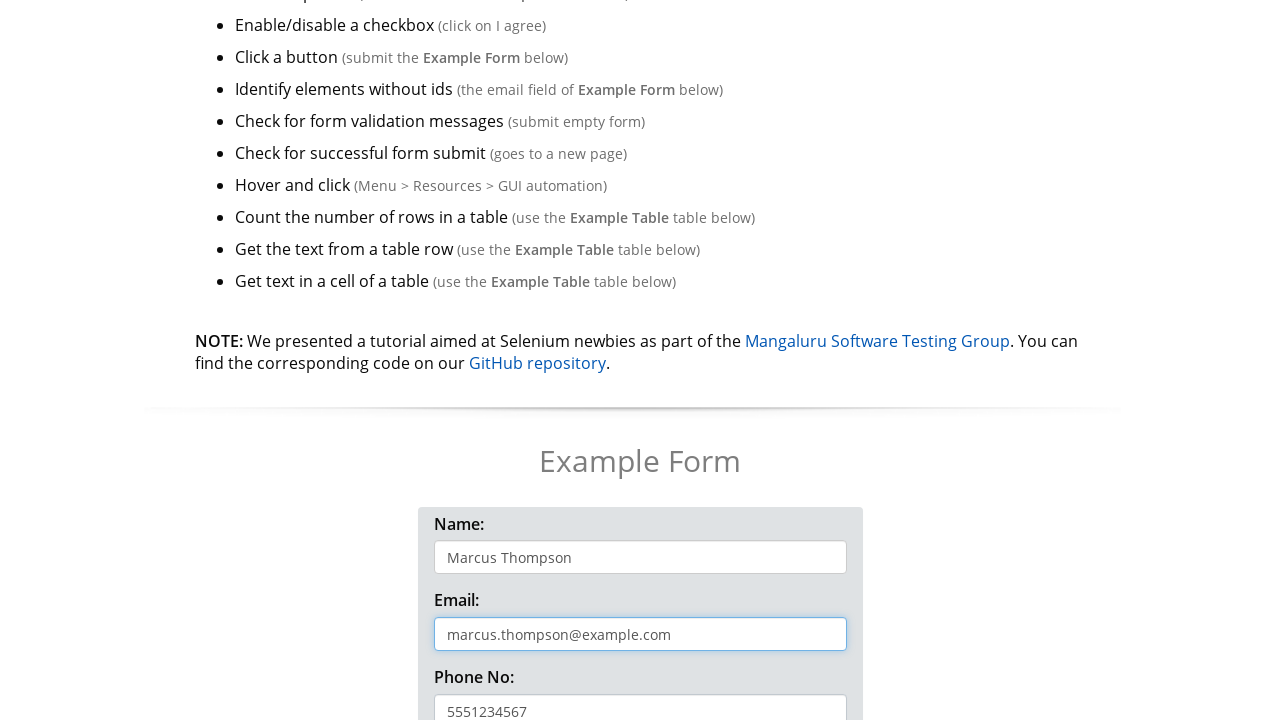

Clicked the 'Click me!' submit button at (640, 360) on xpath=//button[text()='Click me!']
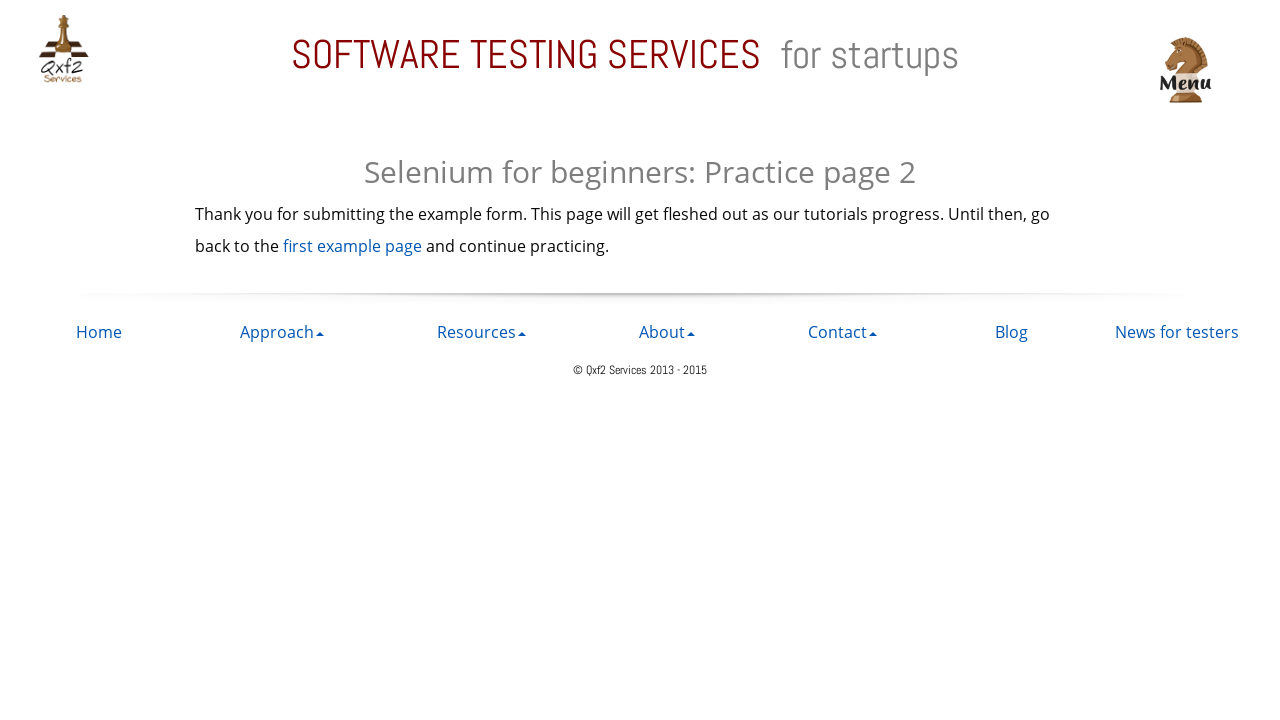

Form submission successful - redirected to success page at https://qxf2.com/selenium-tutorial-redirect
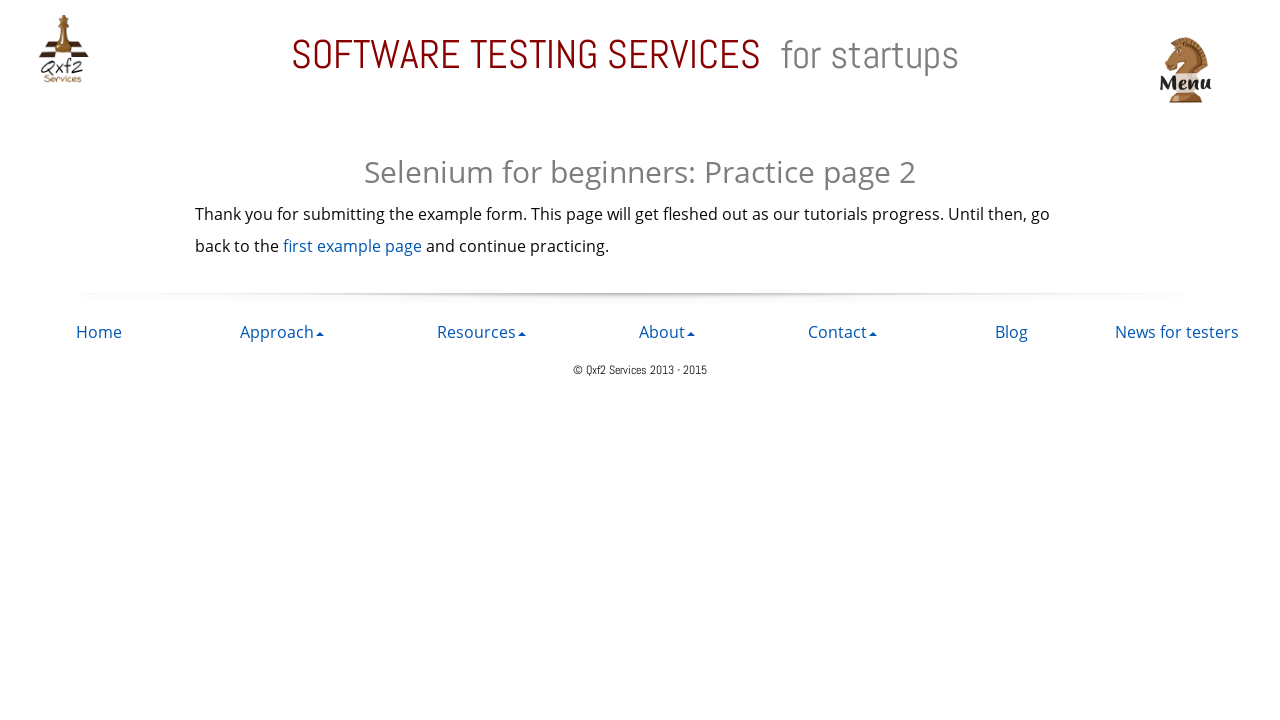

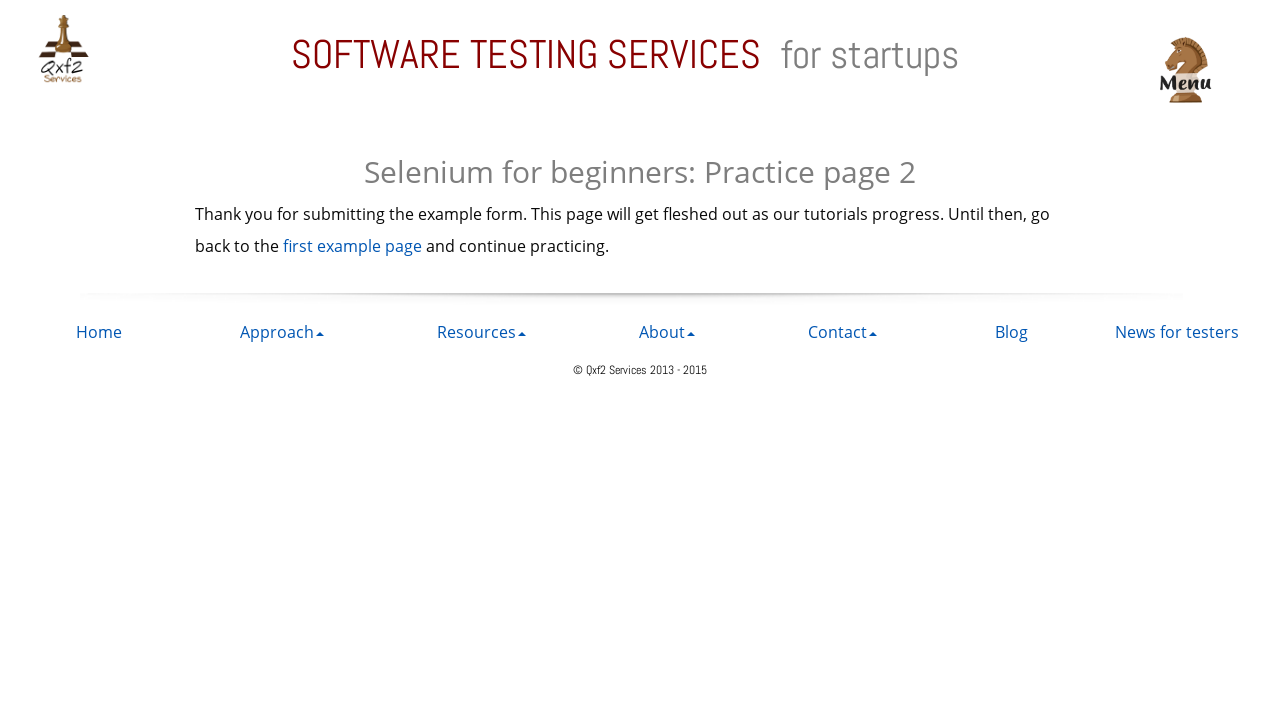